Tests JavaScript confirmation alert handling by clicking to trigger an alert with OK and Cancel buttons, then accepting the alert

Starting URL: https://demo.automationtesting.in/Alerts.html

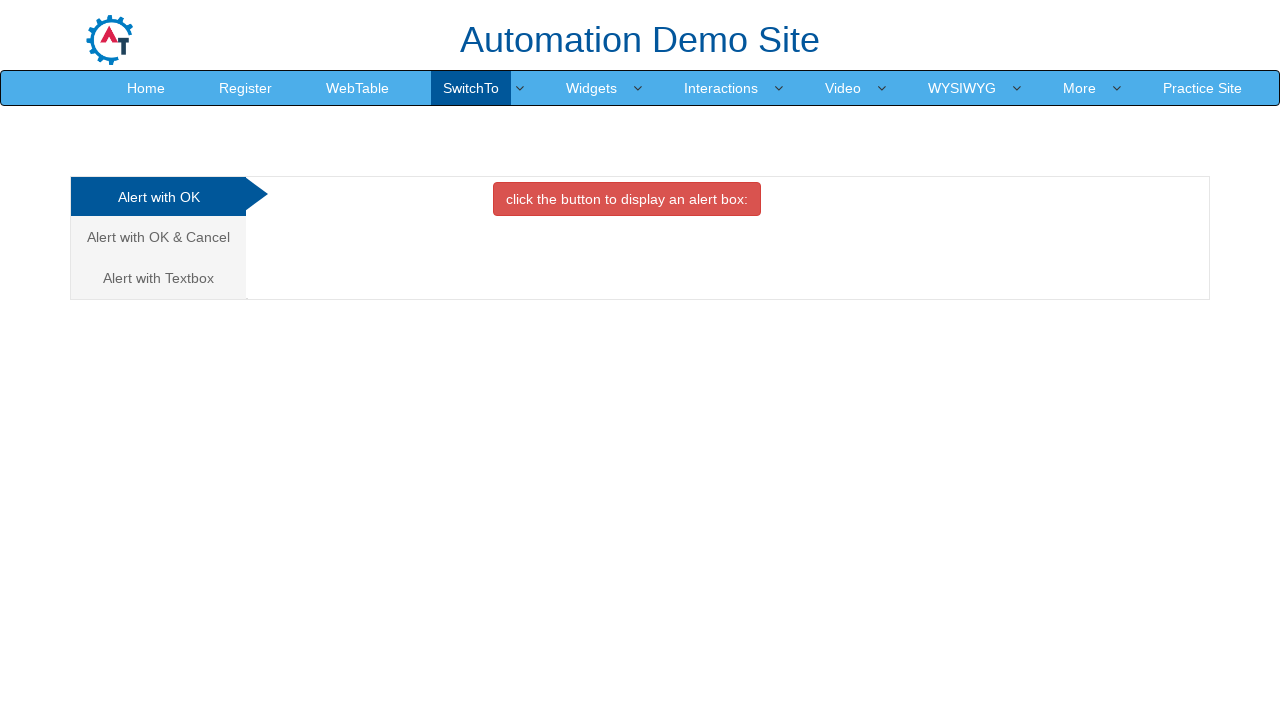

Clicked on 'Alert with OK & Cancel' tab at (158, 237) on text=Alert with OK & Cancel
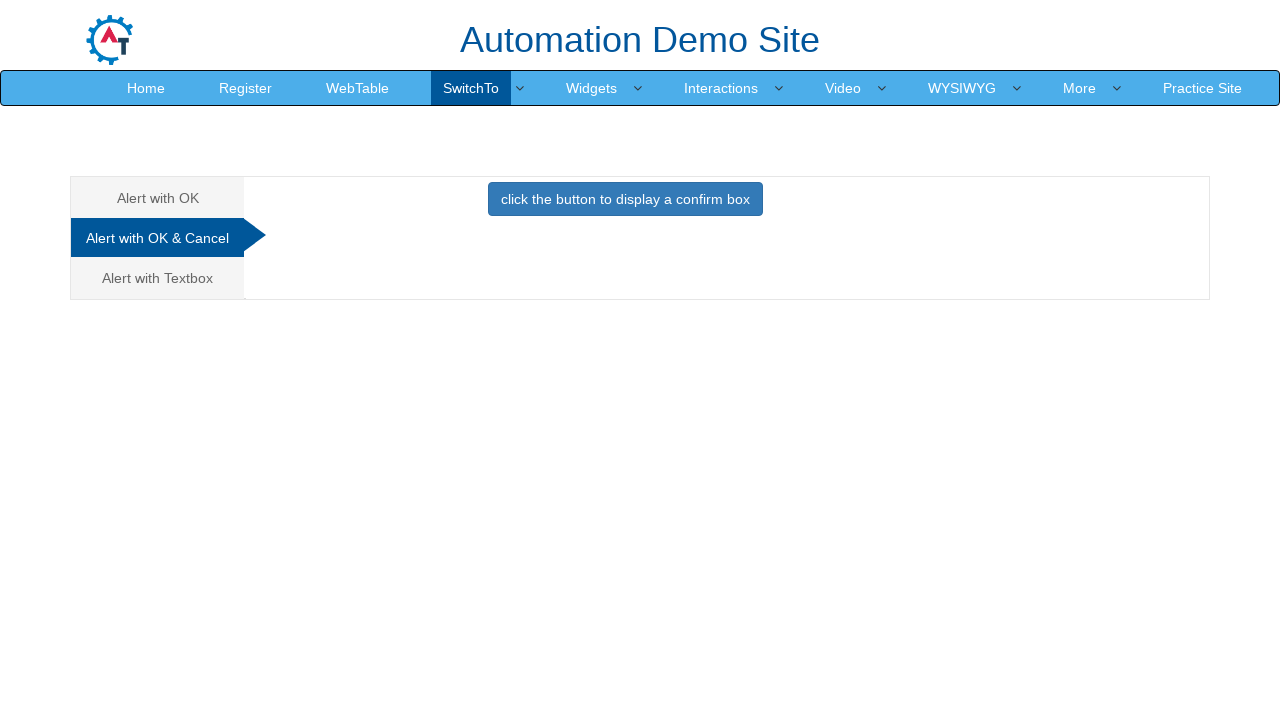

Set up dialog handler to accept confirmation alerts
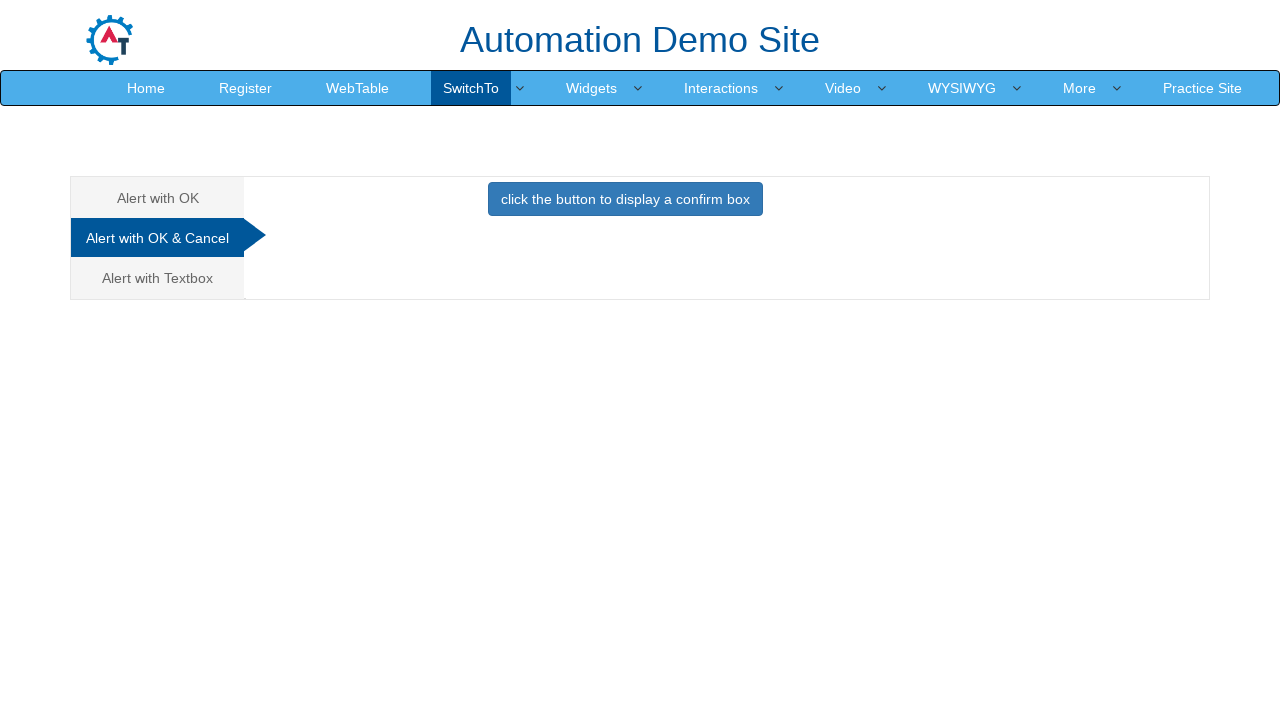

Clicked button to trigger confirmation alert with OK & Cancel buttons at (625, 199) on button[onclick='confirmbox()']
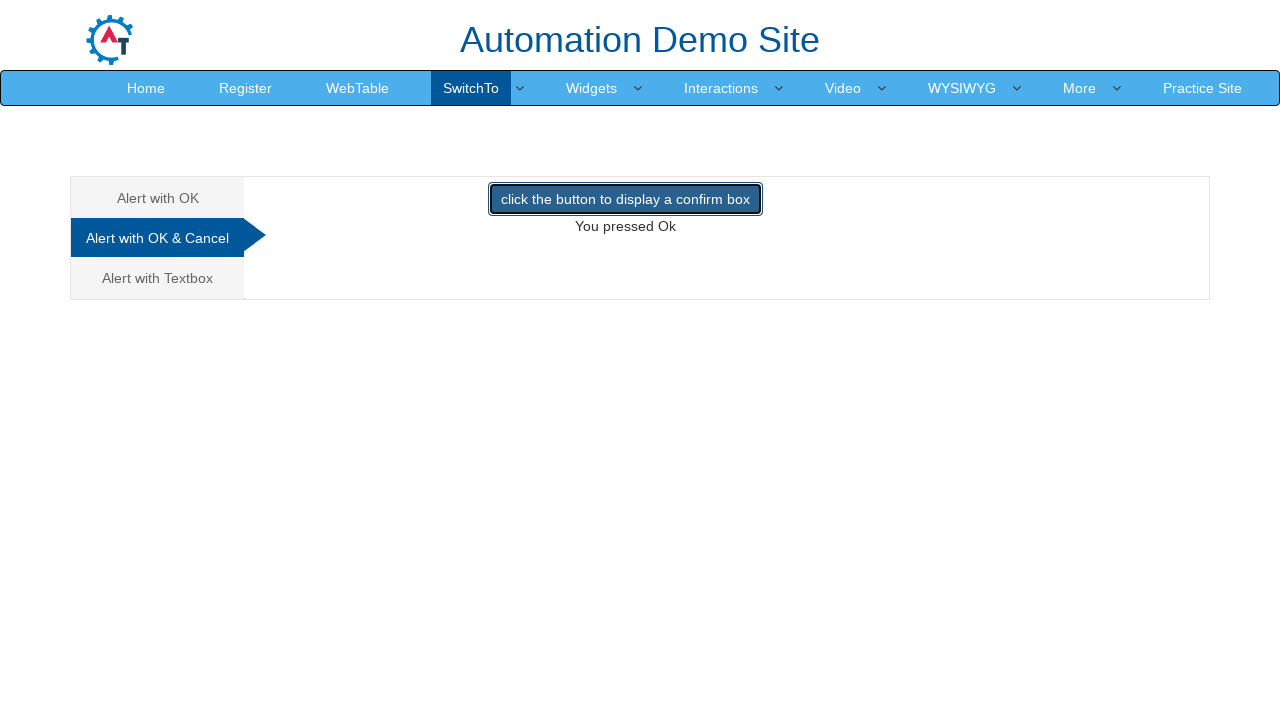

Confirmation alert accepted
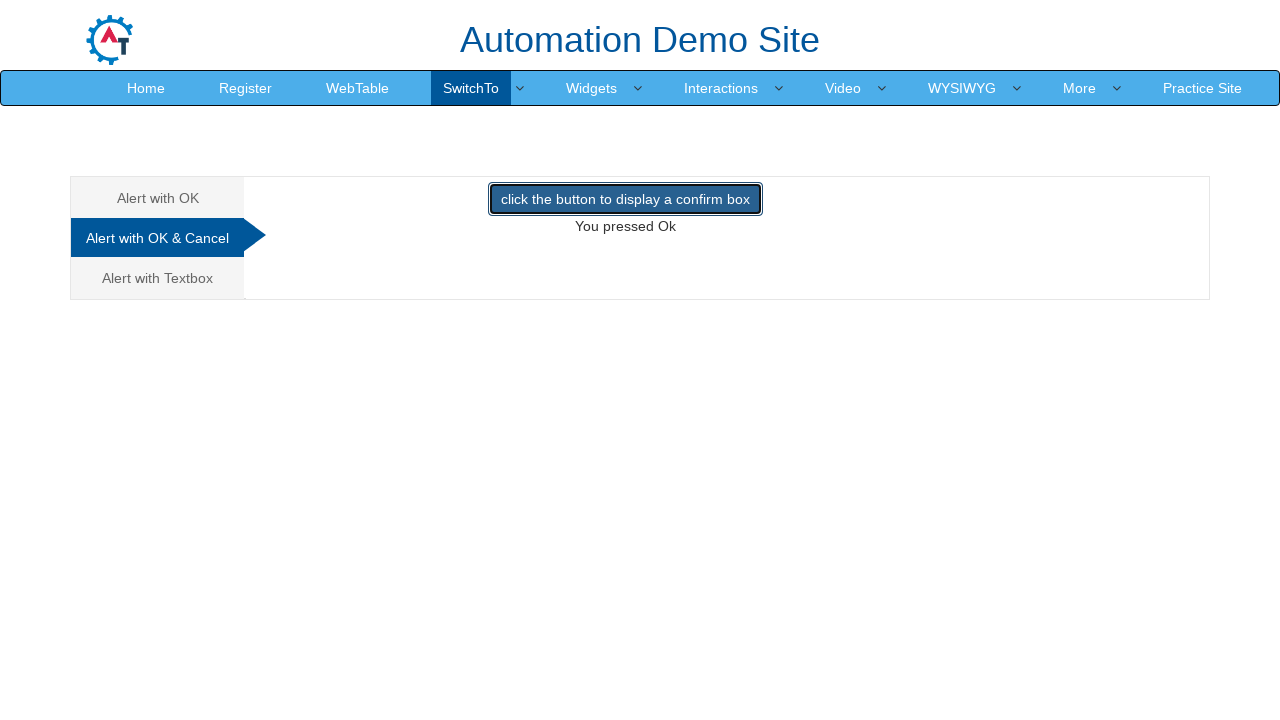

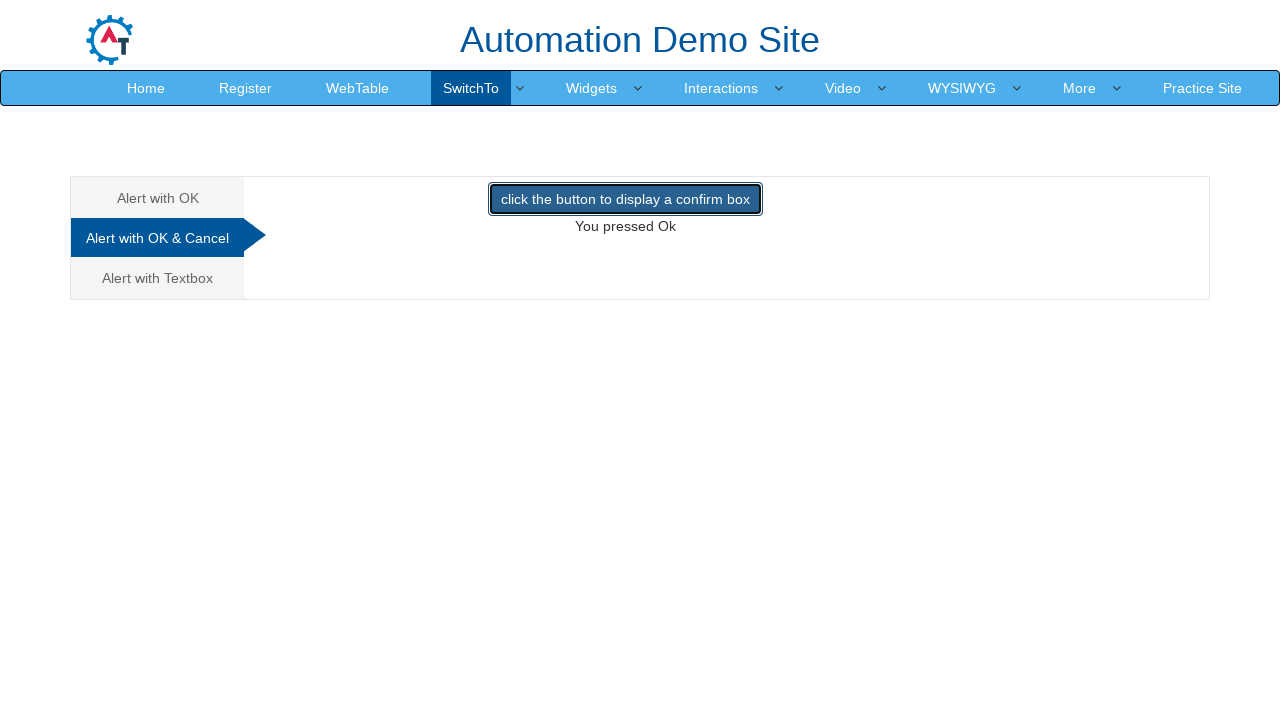